Navigates to a checkbox demo page and selects the checkbox with value "Option-2" from a group of checkboxes

Starting URL: http://syntaxtechs.com/selenium-practice/basic-checkbox-demo.php

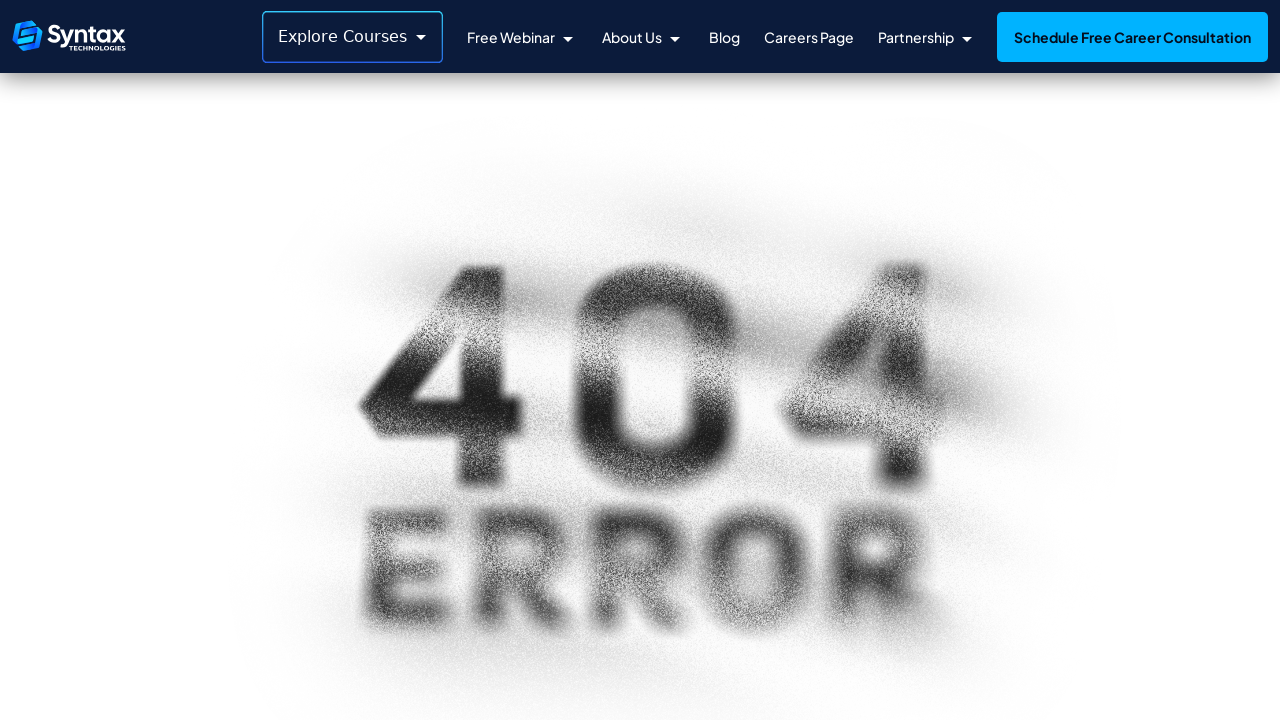

Navigated to checkbox demo page
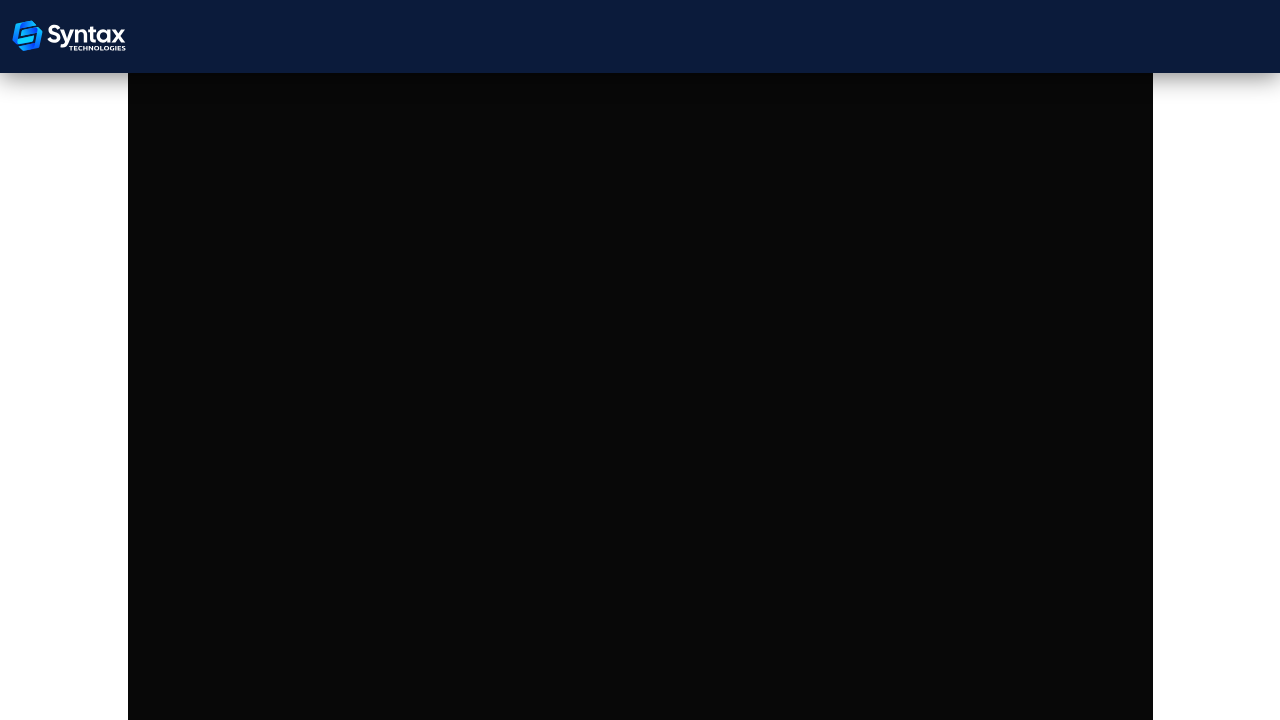

Located all checkboxes with class 'cb1-element'
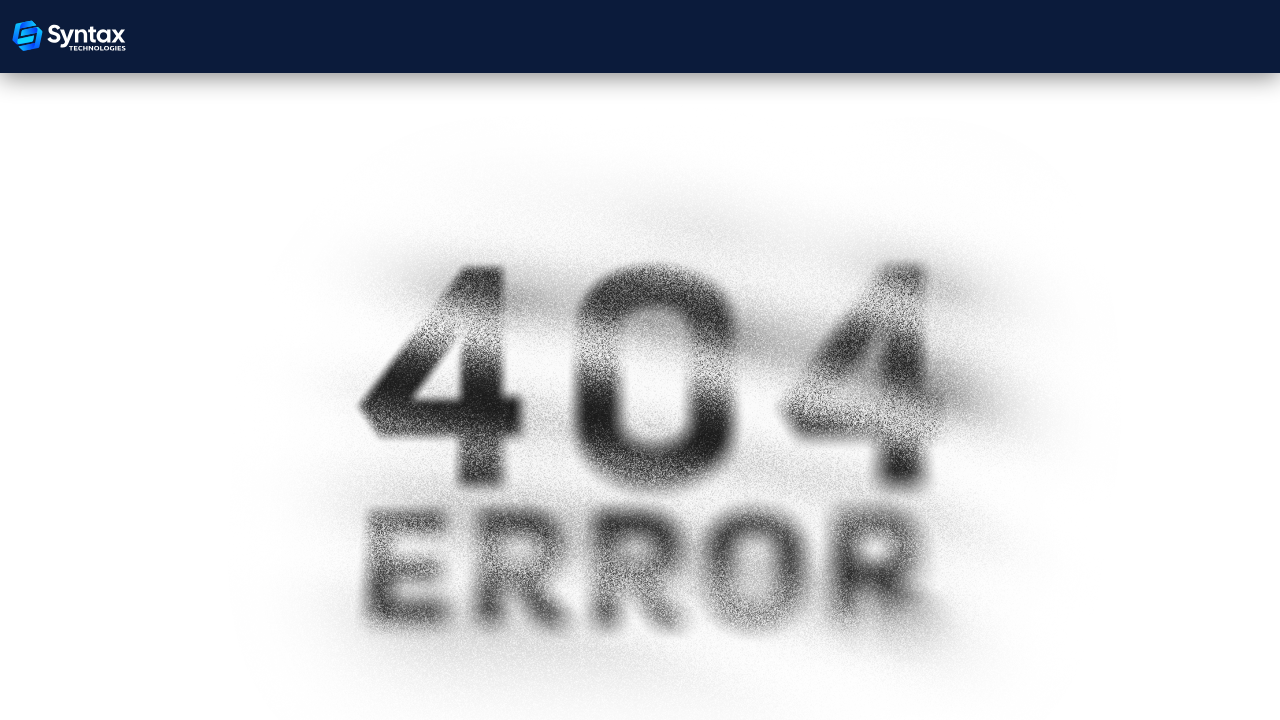

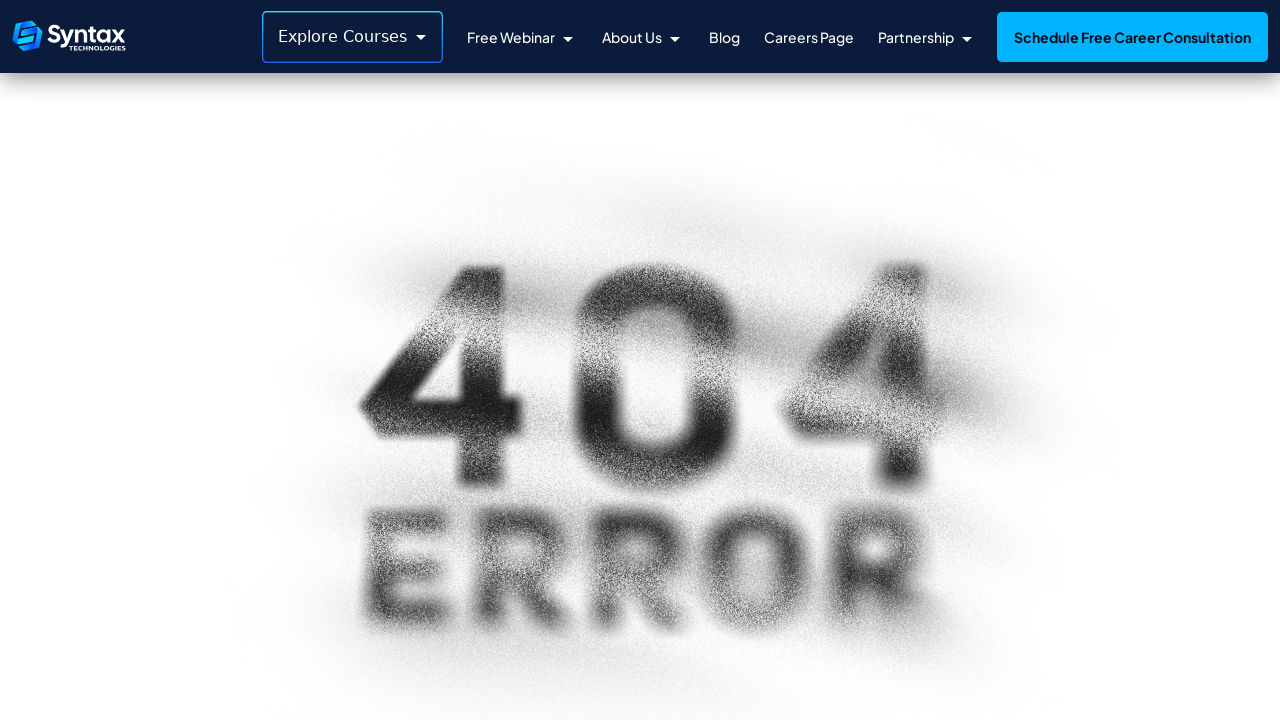